Tests that the complete all checkbox updates state when individual items are completed or cleared

Starting URL: https://demo.playwright.dev/todomvc

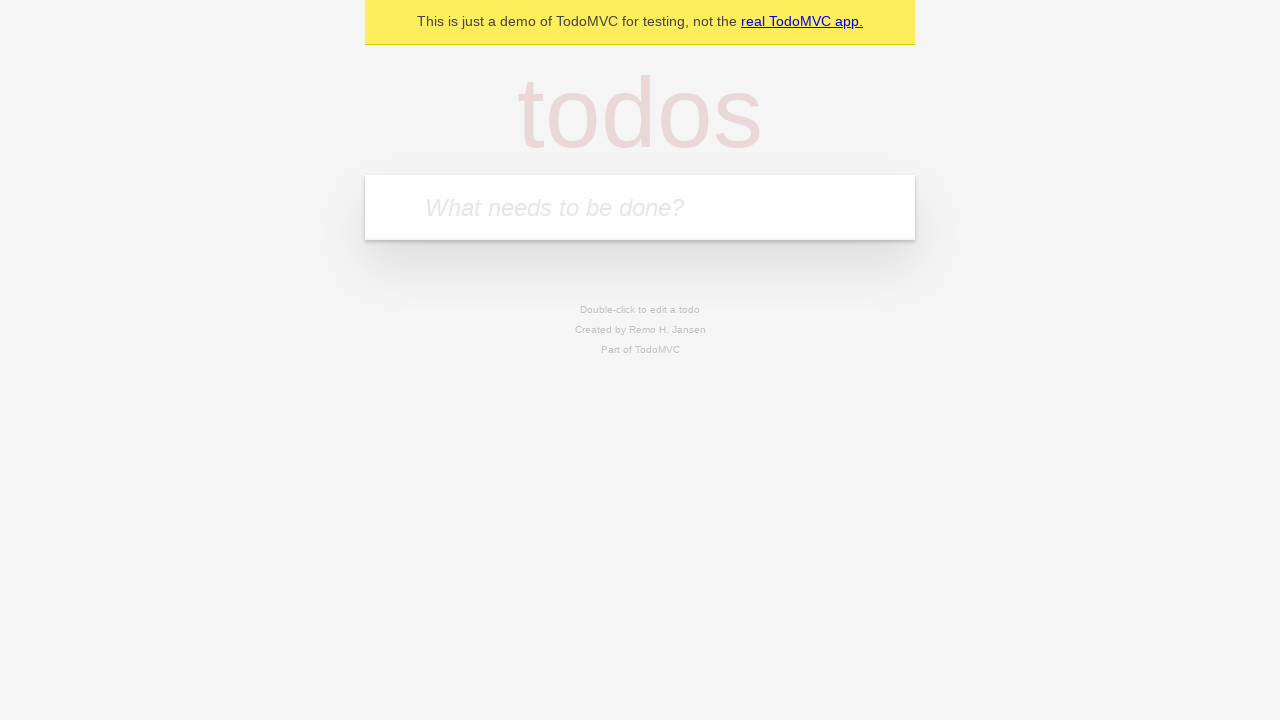

Filled new todo input with 'buy some cheese' on internal:attr=[placeholder="What needs to be done?"i]
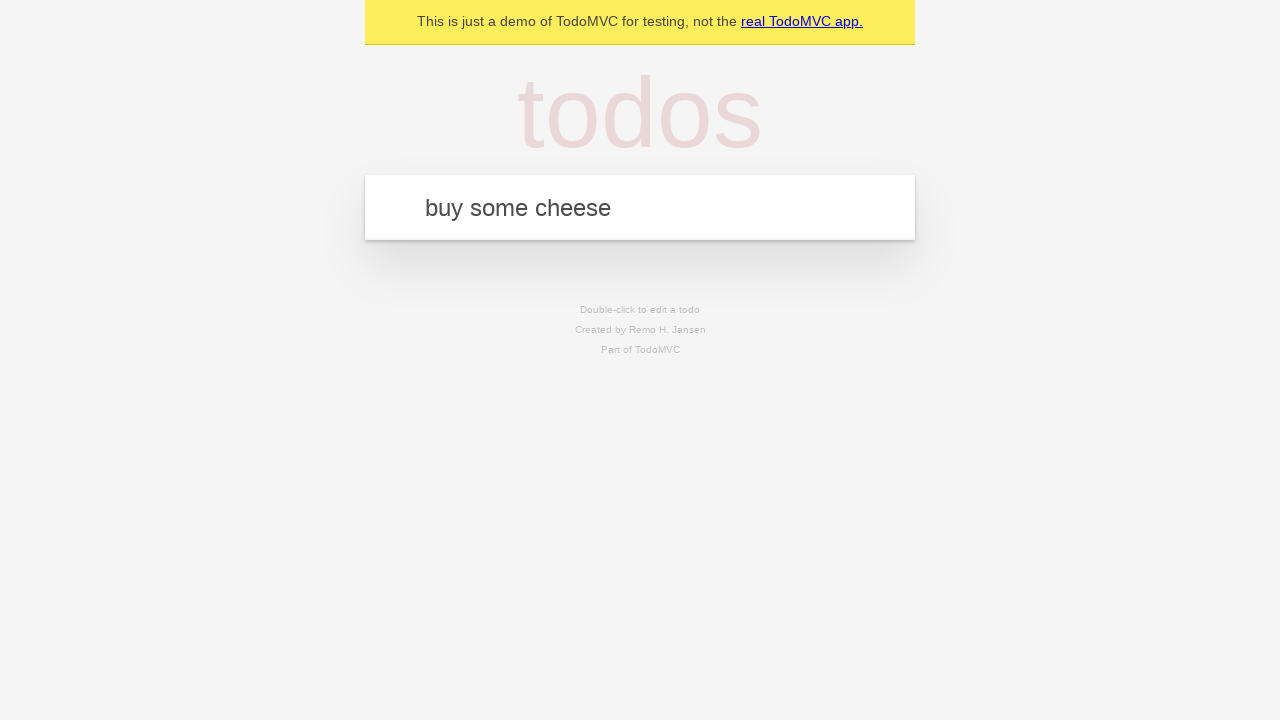

Pressed Enter to create first todo item on internal:attr=[placeholder="What needs to be done?"i]
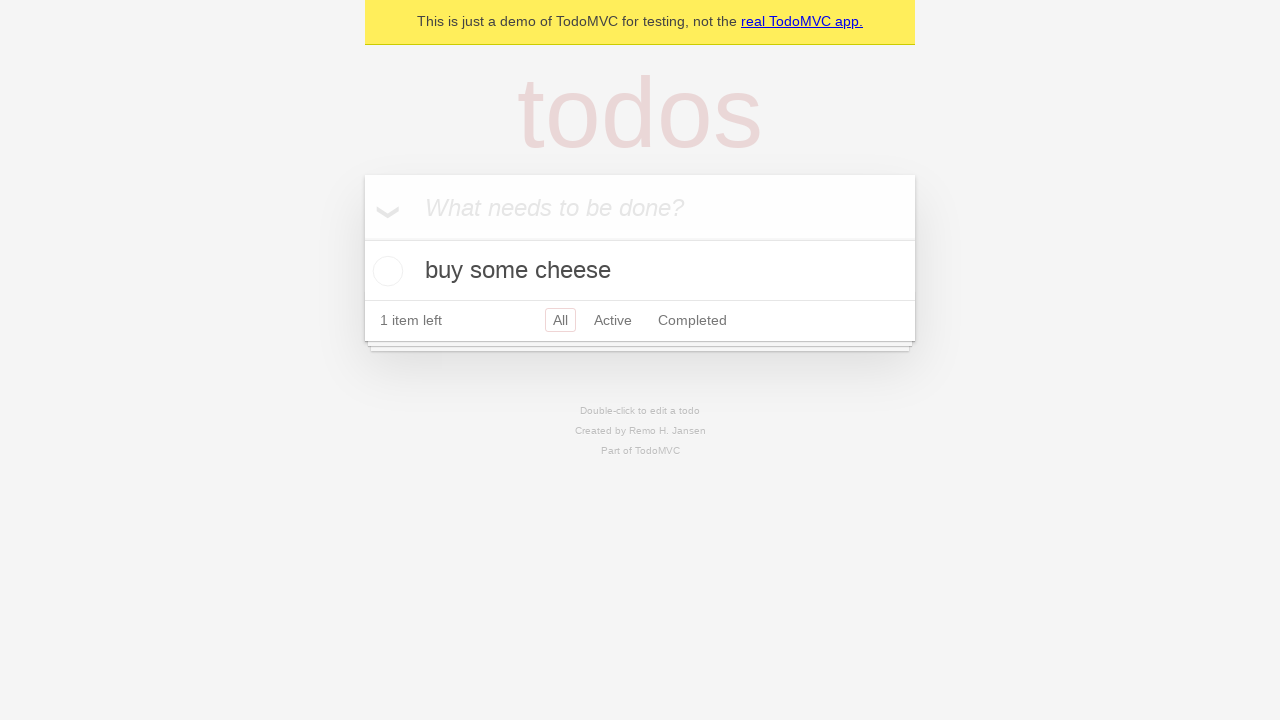

Filled new todo input with 'feed the cat' on internal:attr=[placeholder="What needs to be done?"i]
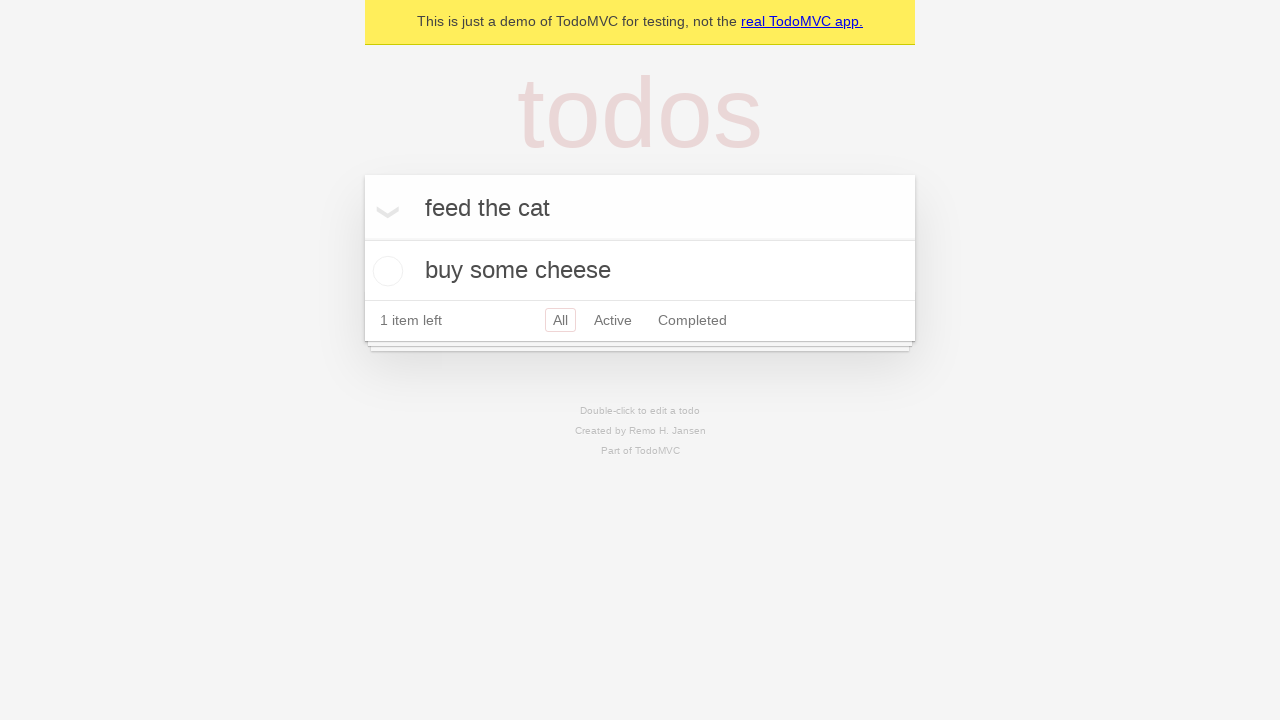

Pressed Enter to create second todo item on internal:attr=[placeholder="What needs to be done?"i]
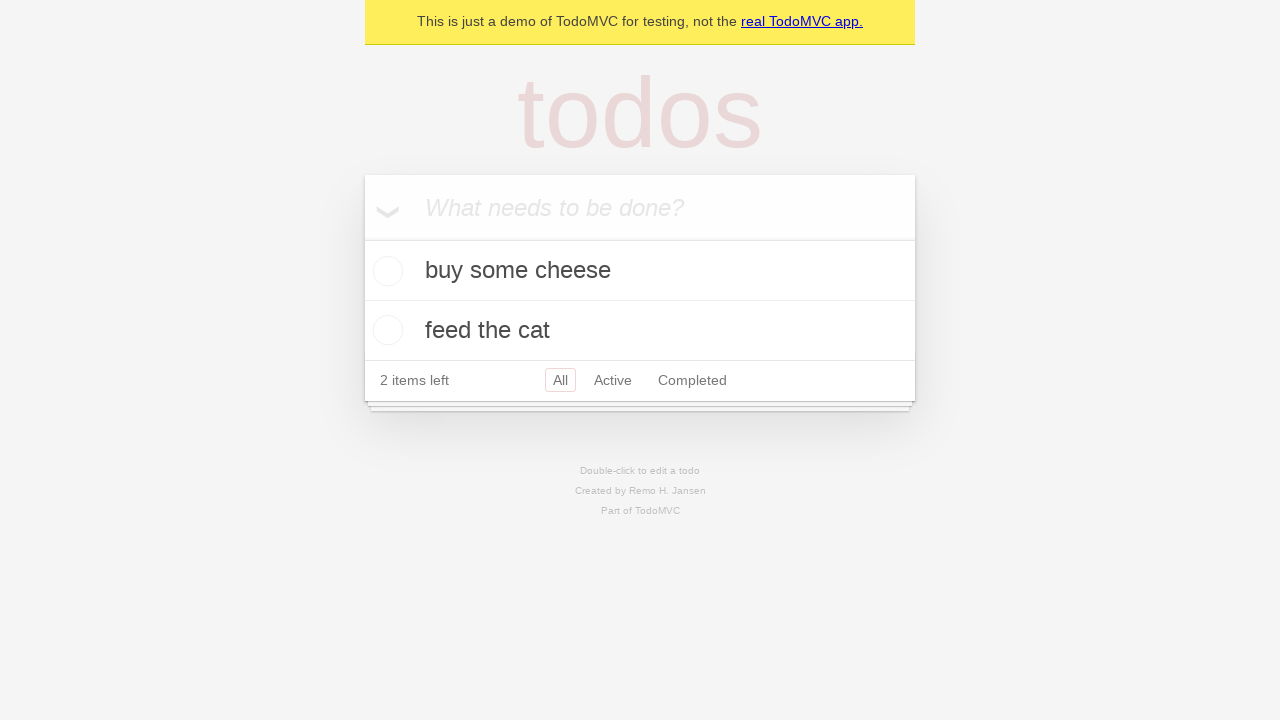

Filled new todo input with 'book a doctors appointment' on internal:attr=[placeholder="What needs to be done?"i]
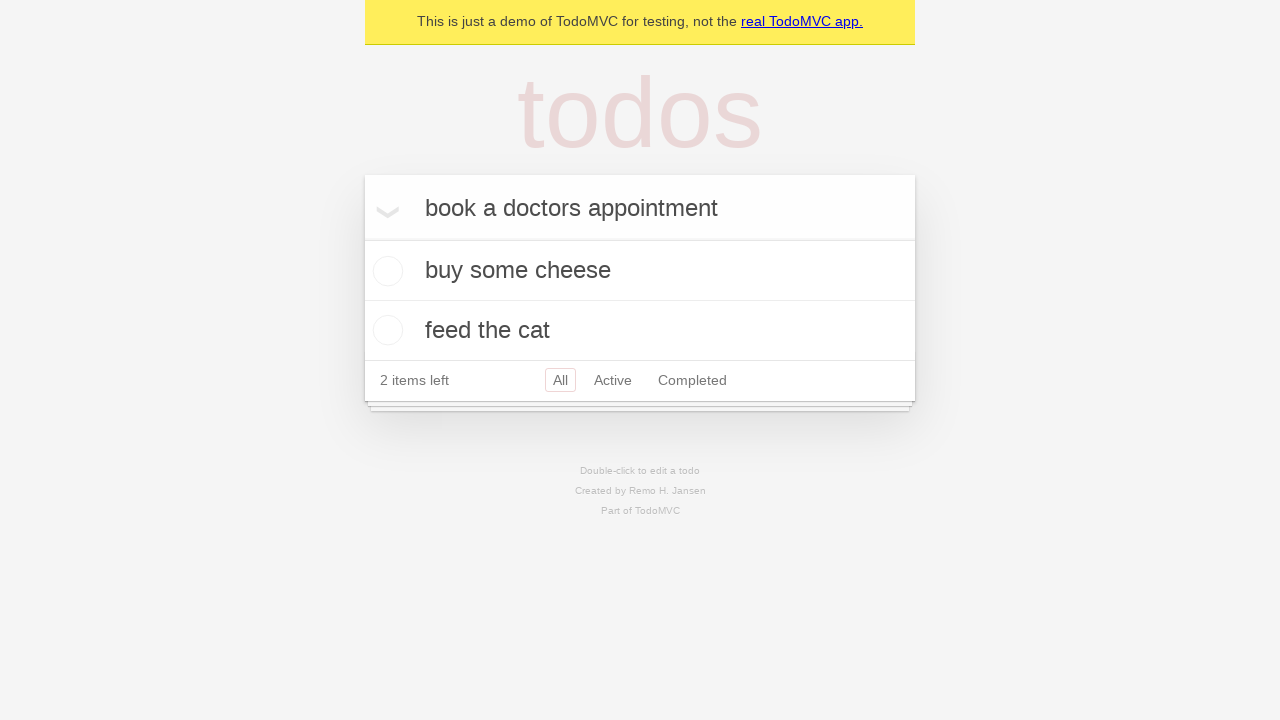

Pressed Enter to create third todo item on internal:attr=[placeholder="What needs to be done?"i]
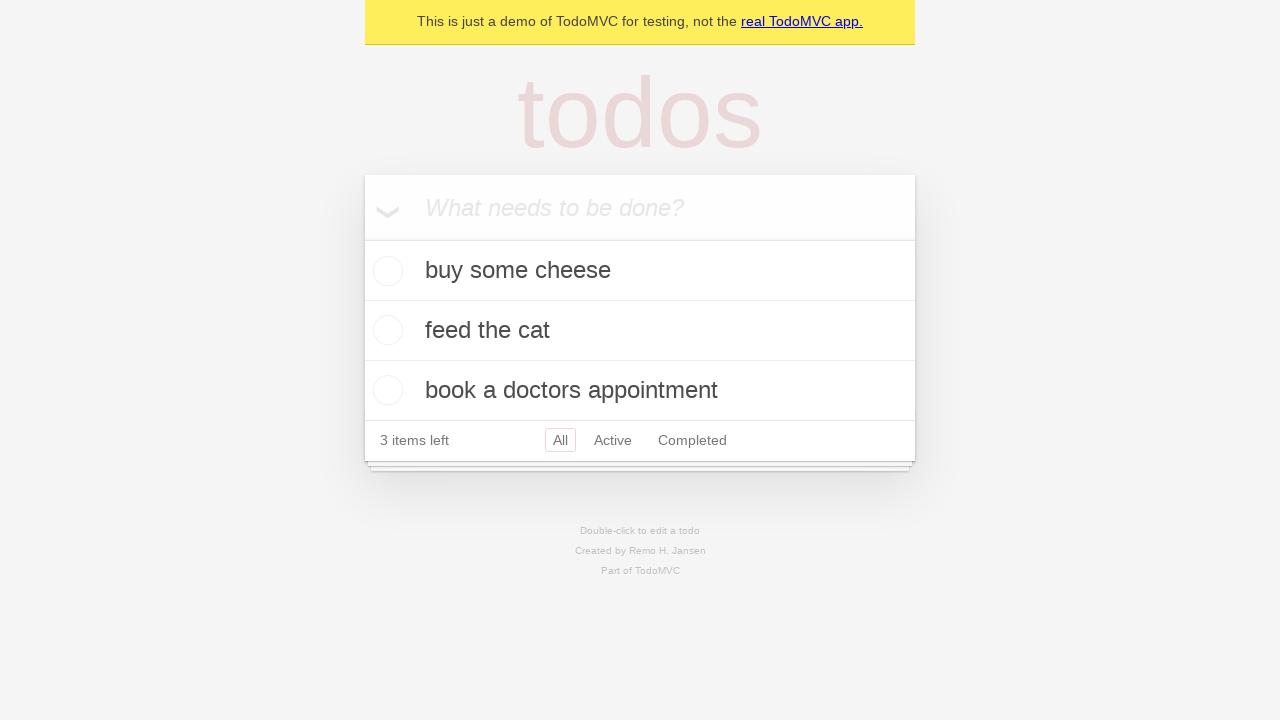

All three todo items loaded in the DOM
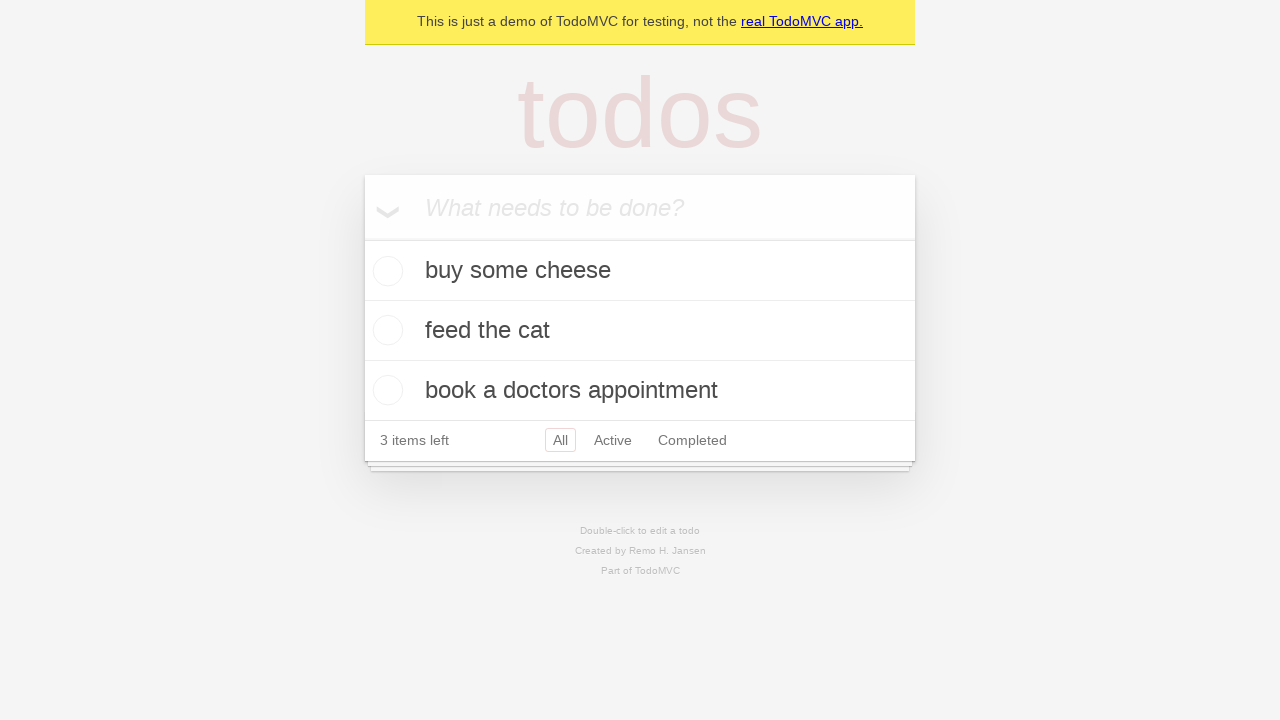

Checked 'Mark all as complete' checkbox to complete all todos at (362, 238) on internal:label="Mark all as complete"i
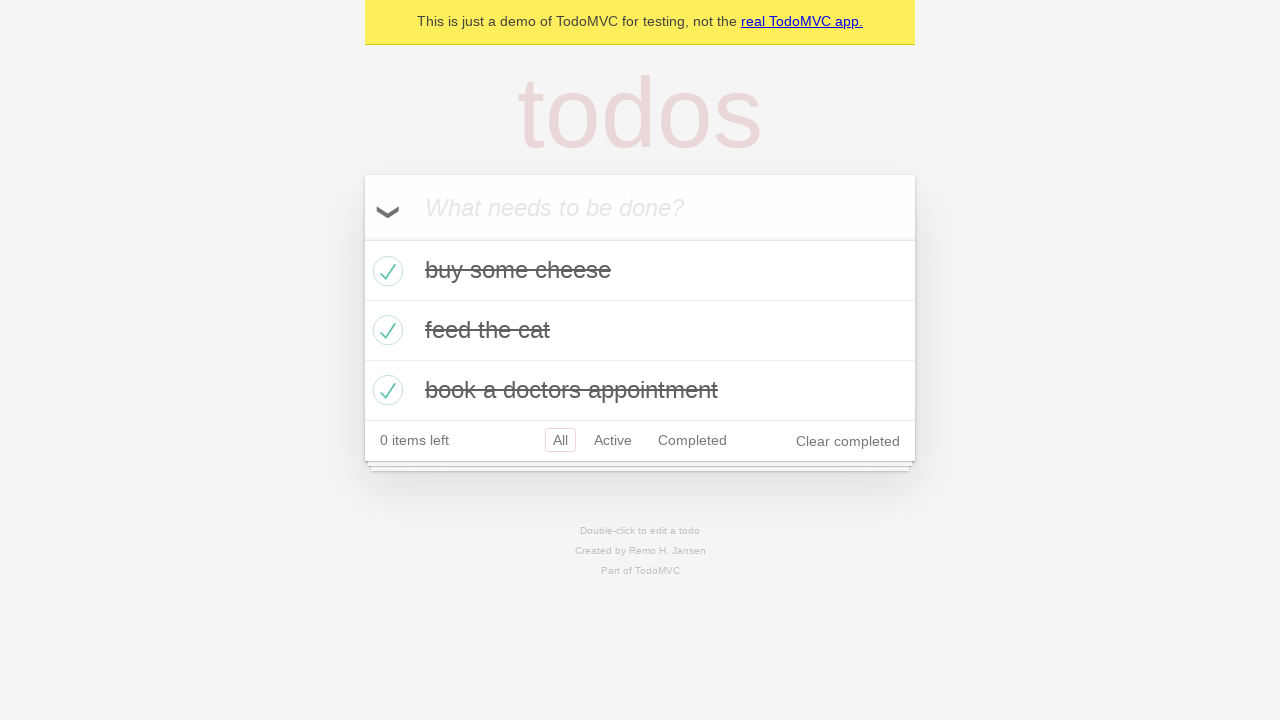

Unchecked the first todo item, clearing its completion status at (385, 271) on internal:testid=[data-testid="todo-item"s] >> nth=0 >> internal:role=checkbox
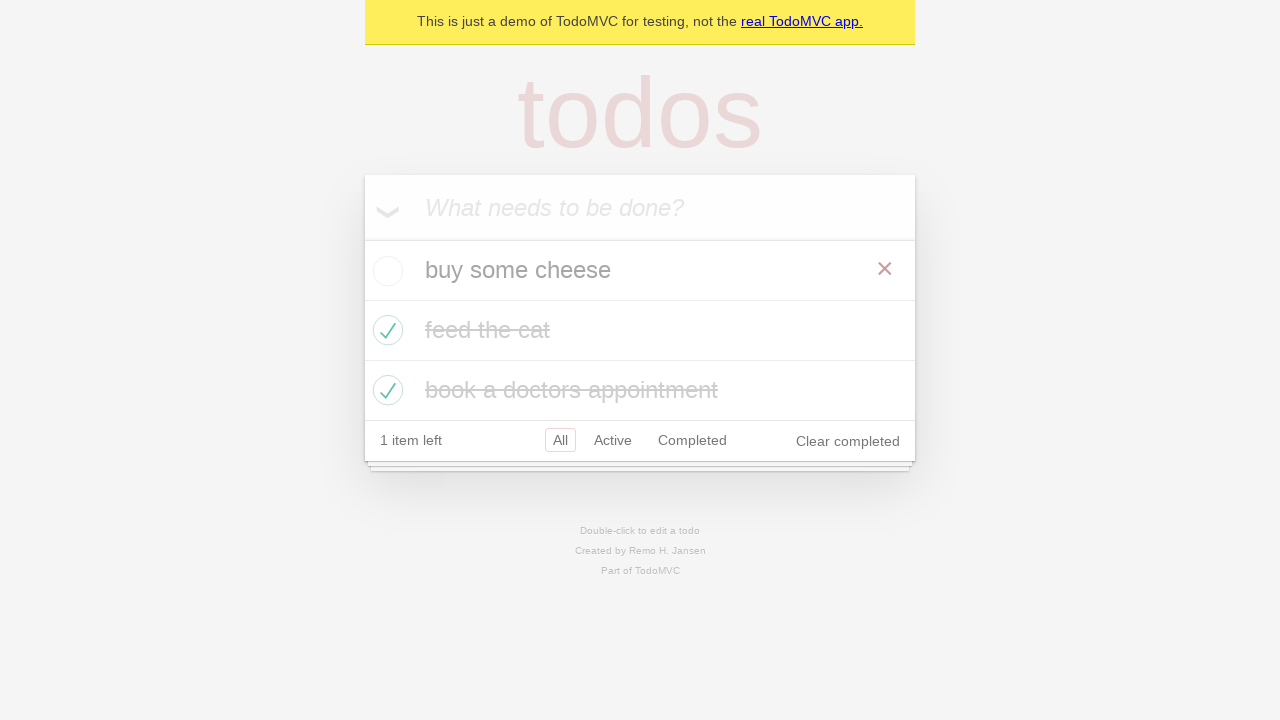

Re-checked the first todo item to mark it as complete again at (385, 271) on internal:testid=[data-testid="todo-item"s] >> nth=0 >> internal:role=checkbox
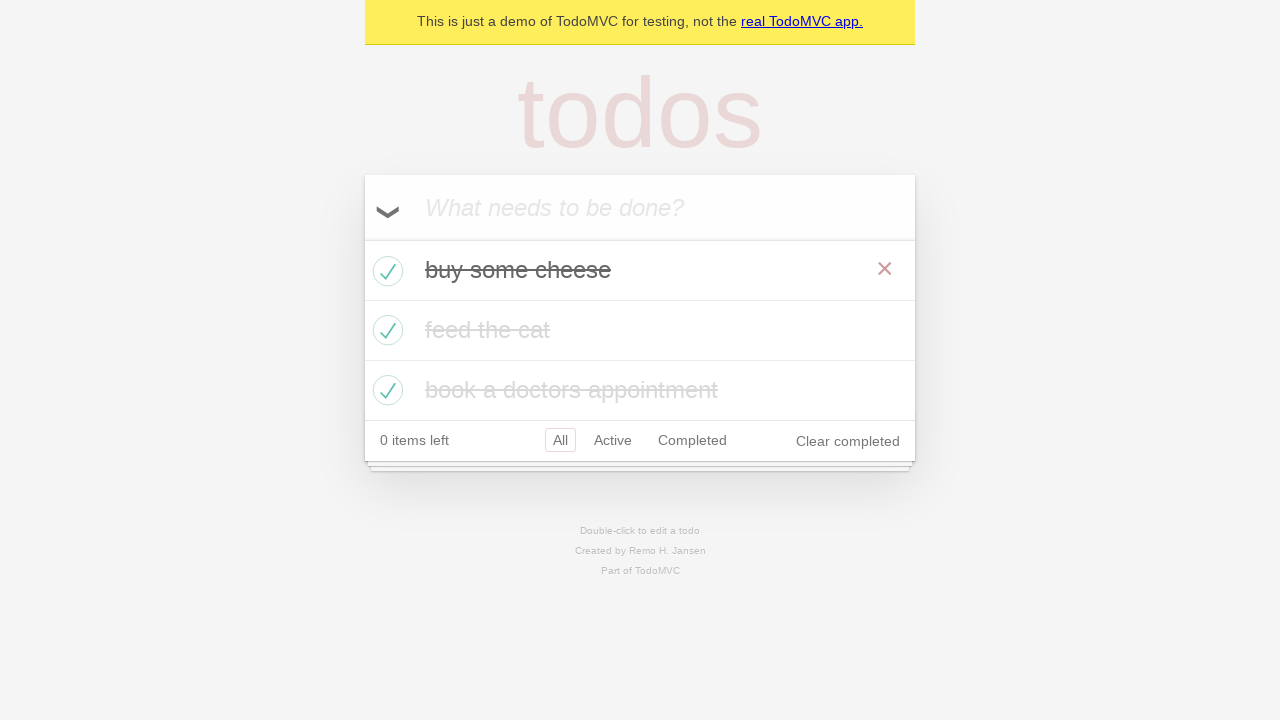

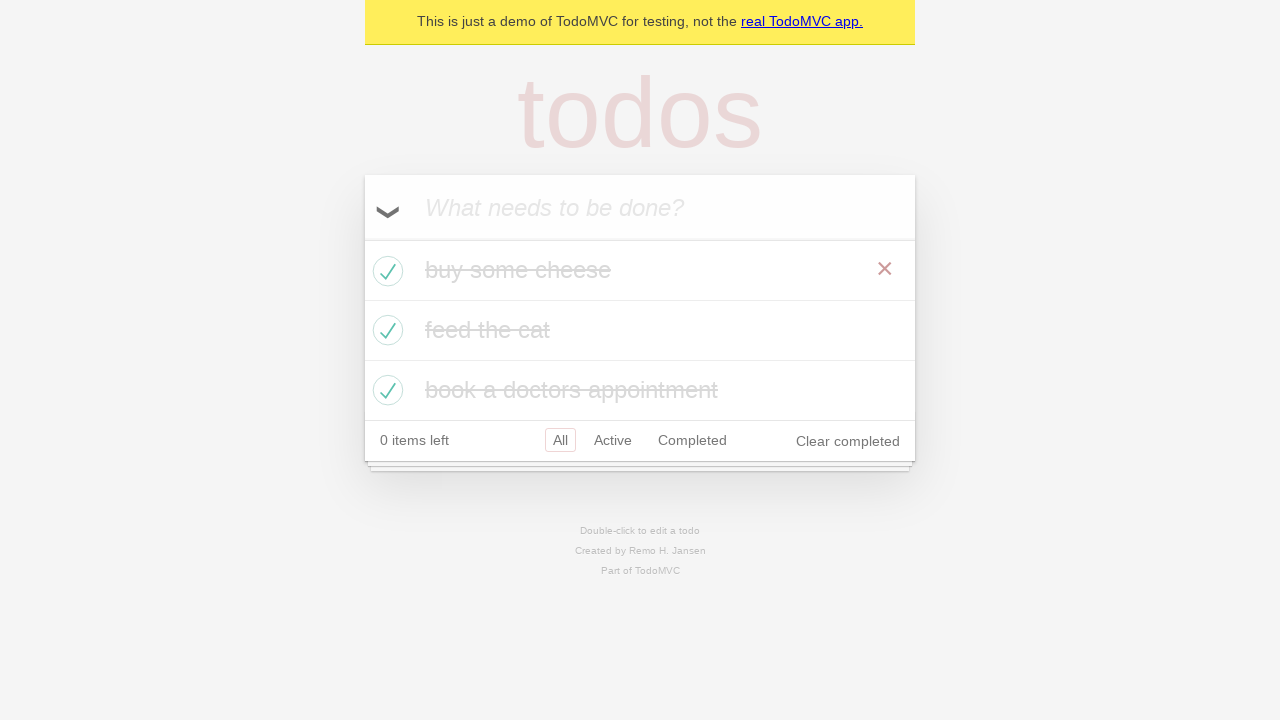